Tests various form interactions on an Angular practice page including clicking a checkbox, selecting a radio button, choosing a dropdown option, navigating to a shop page, and adding a product to cart.

Starting URL: https://rahulshettyacademy.com/angularpractice/

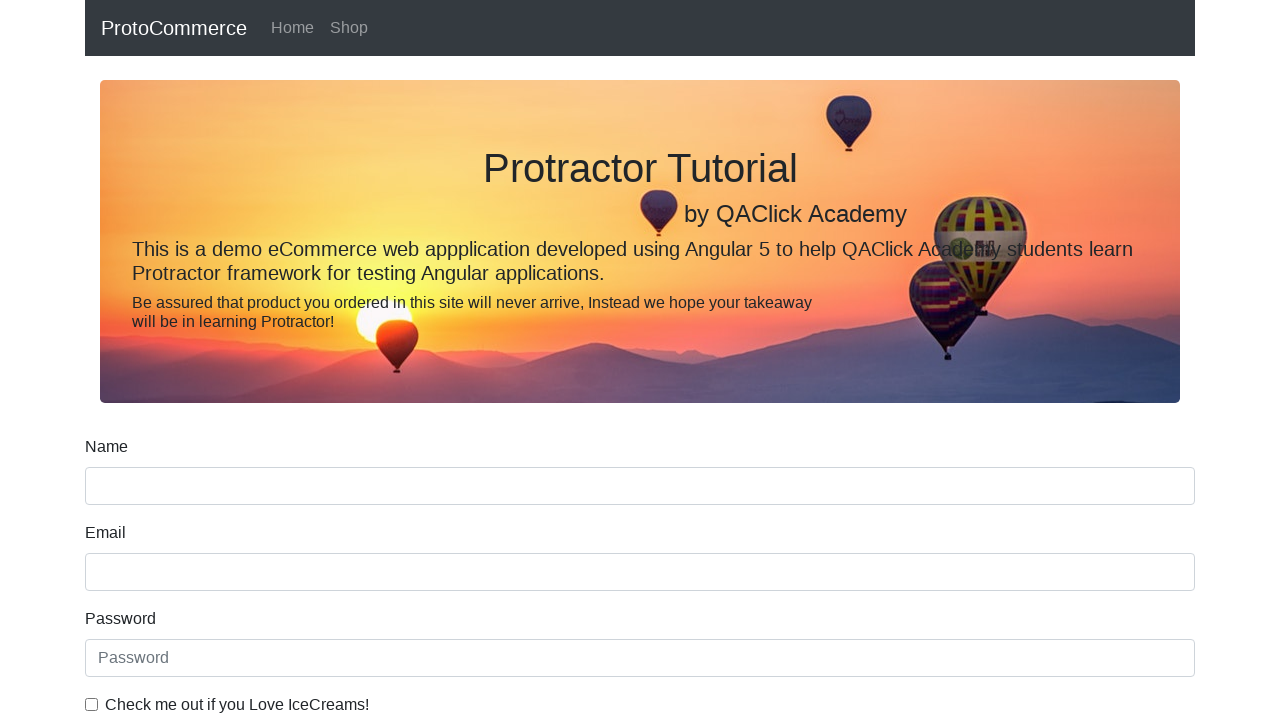

Clicked ice cream checkbox at (92, 704) on internal:label="Check me out if you Love IceCreams!"i
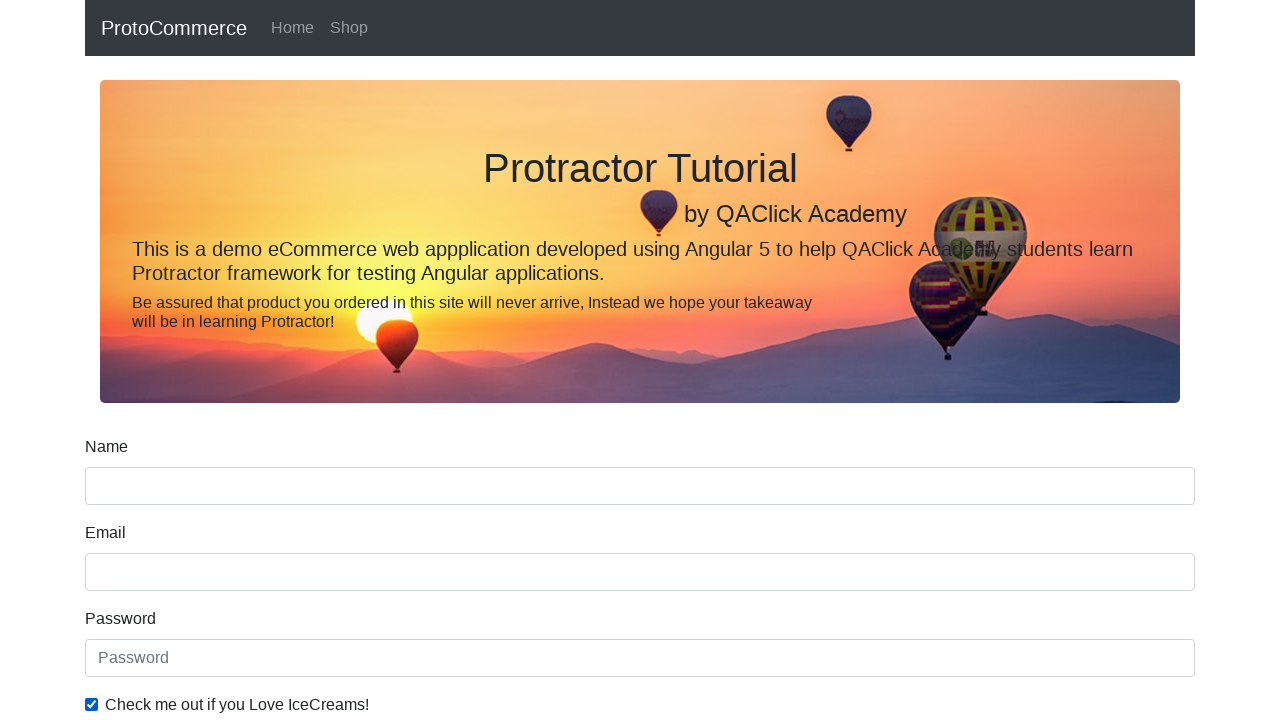

Selected 'Employed' radio button at (326, 360) on internal:label="Employed"i
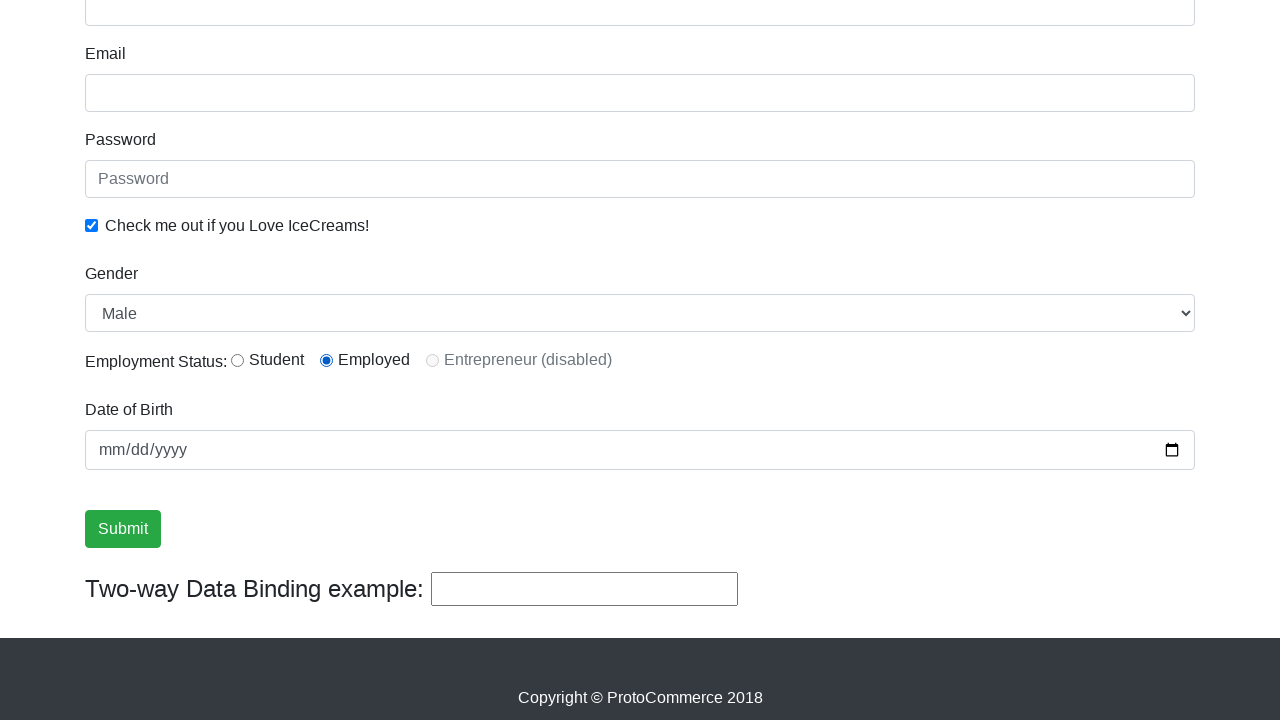

Selected 'Female' from Gender dropdown on internal:label="Gender"i
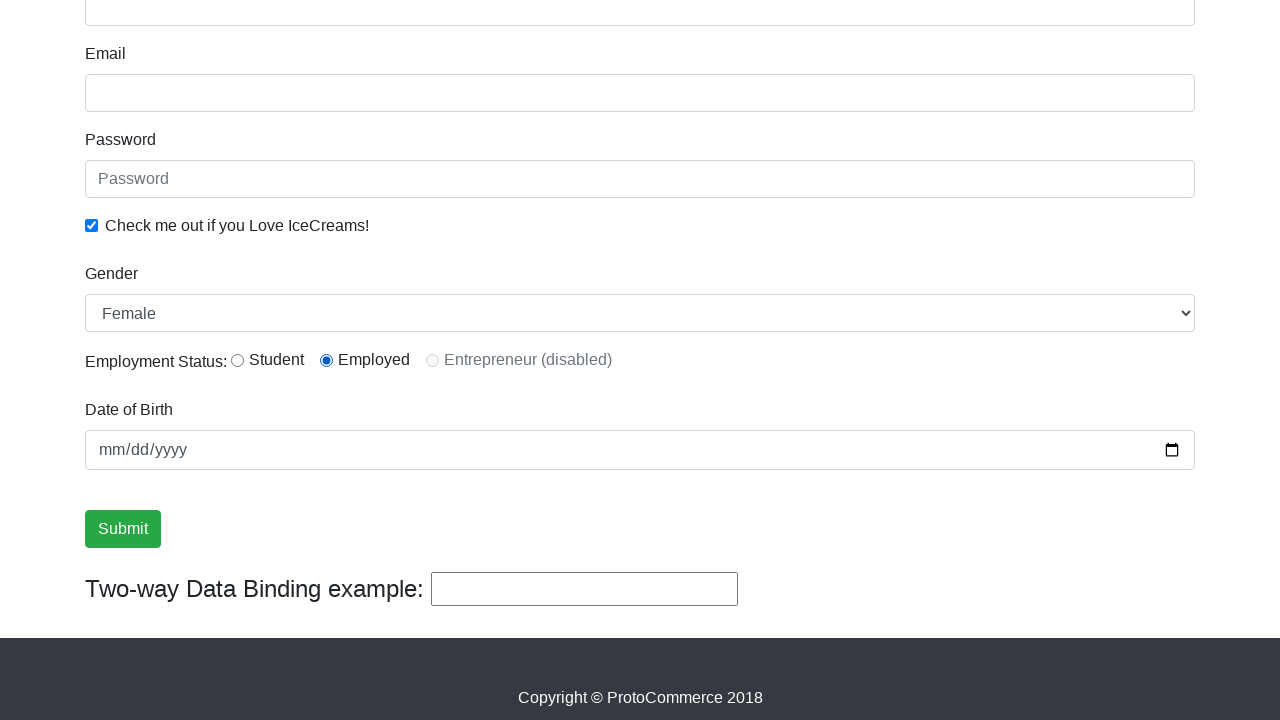

Clicked 'Shop' navigation link at (349, 28) on internal:role=link[name="Shop"i]
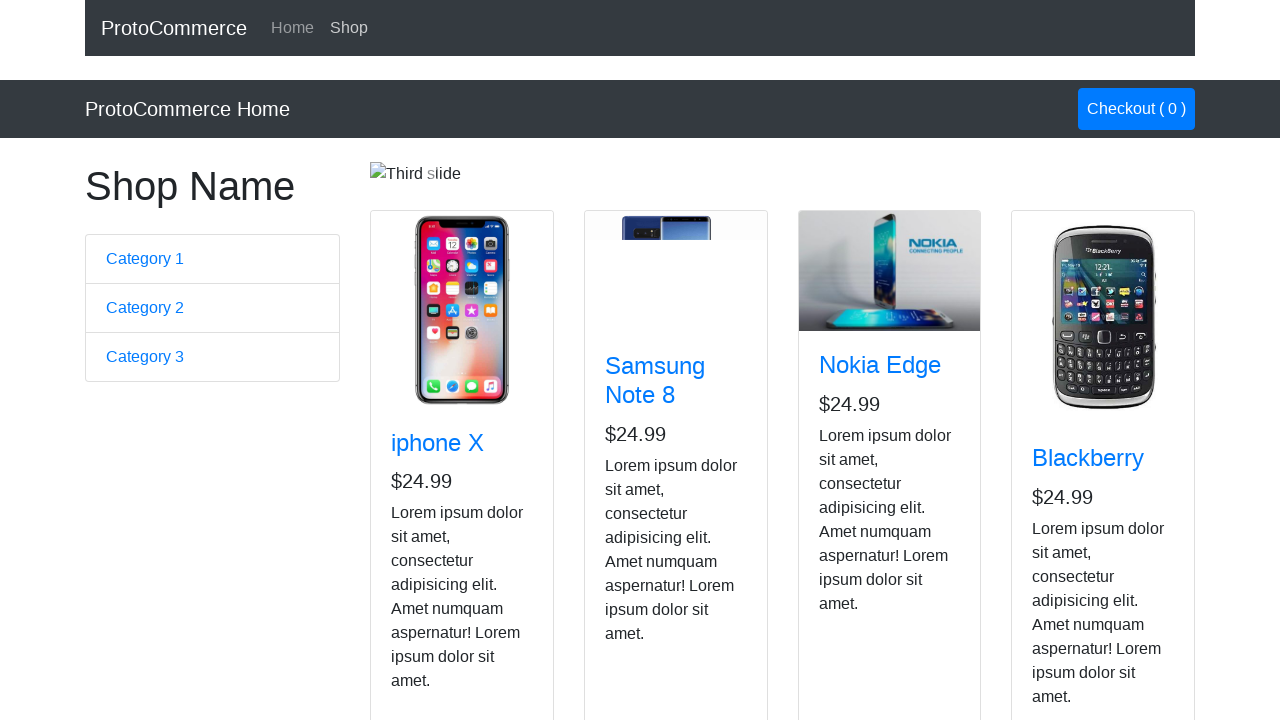

Verified 'Shop Name' heading is visible
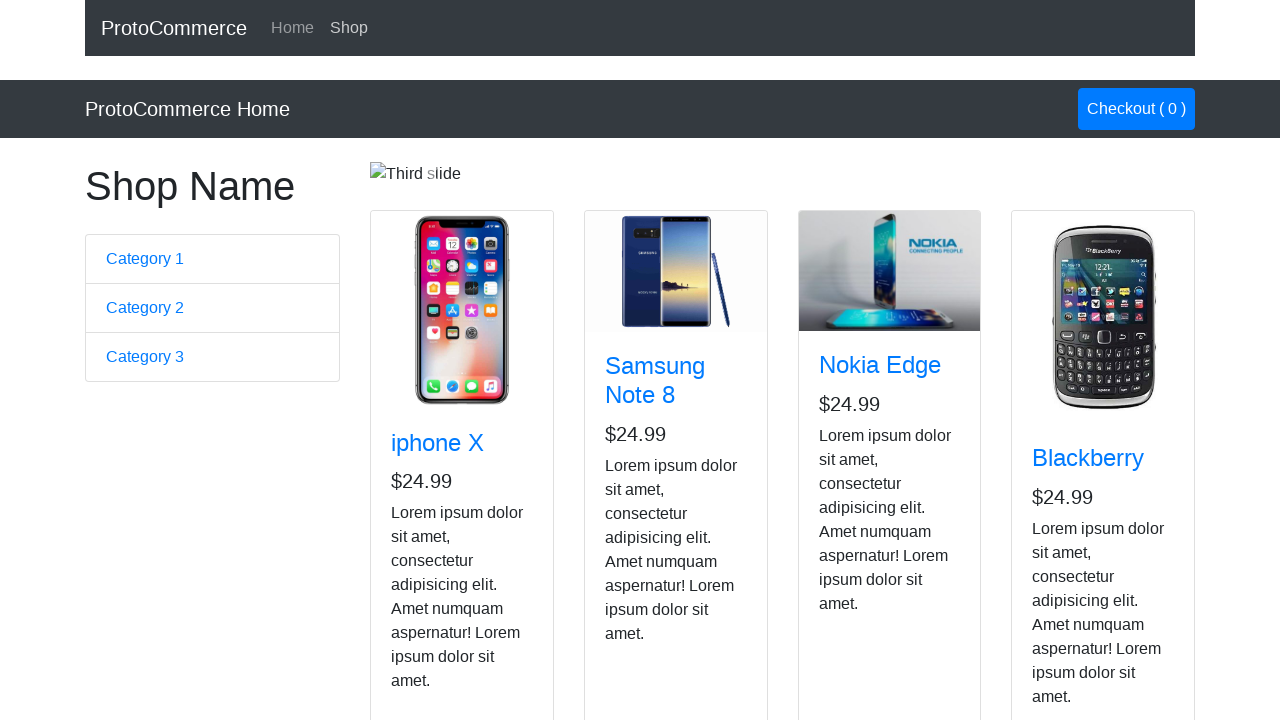

Clicked add button for Nokia Edge product at (854, 528) on app-card >> internal:has-text="Nokia Edge"i >> internal:role=button
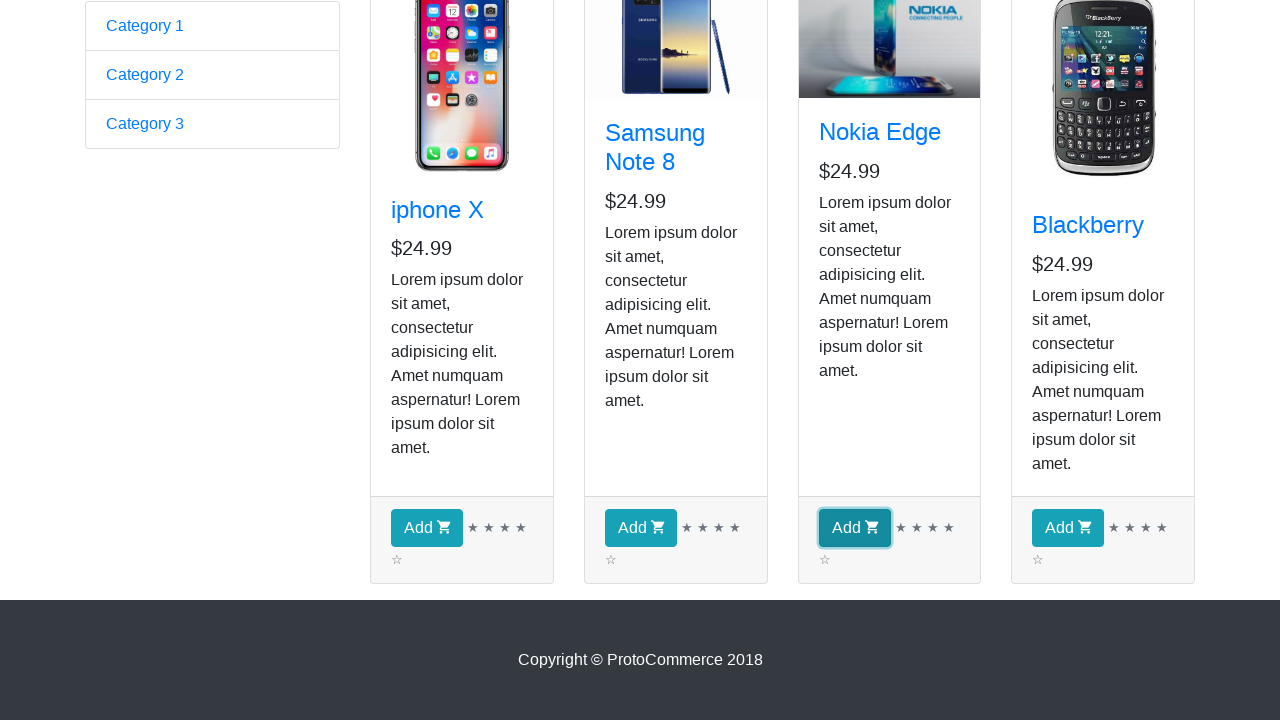

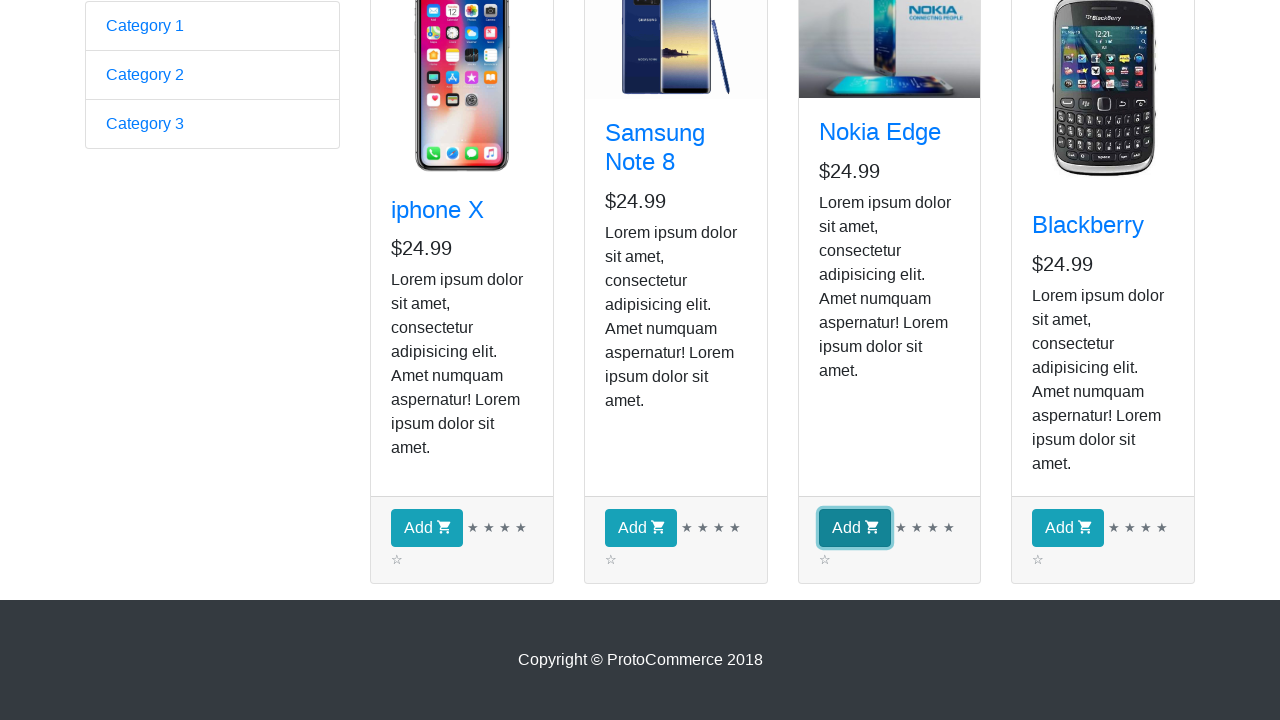